Waits for a button to become visible after a delay on the dynamic properties page

Starting URL: https://demoqa.com/dynamic-properties

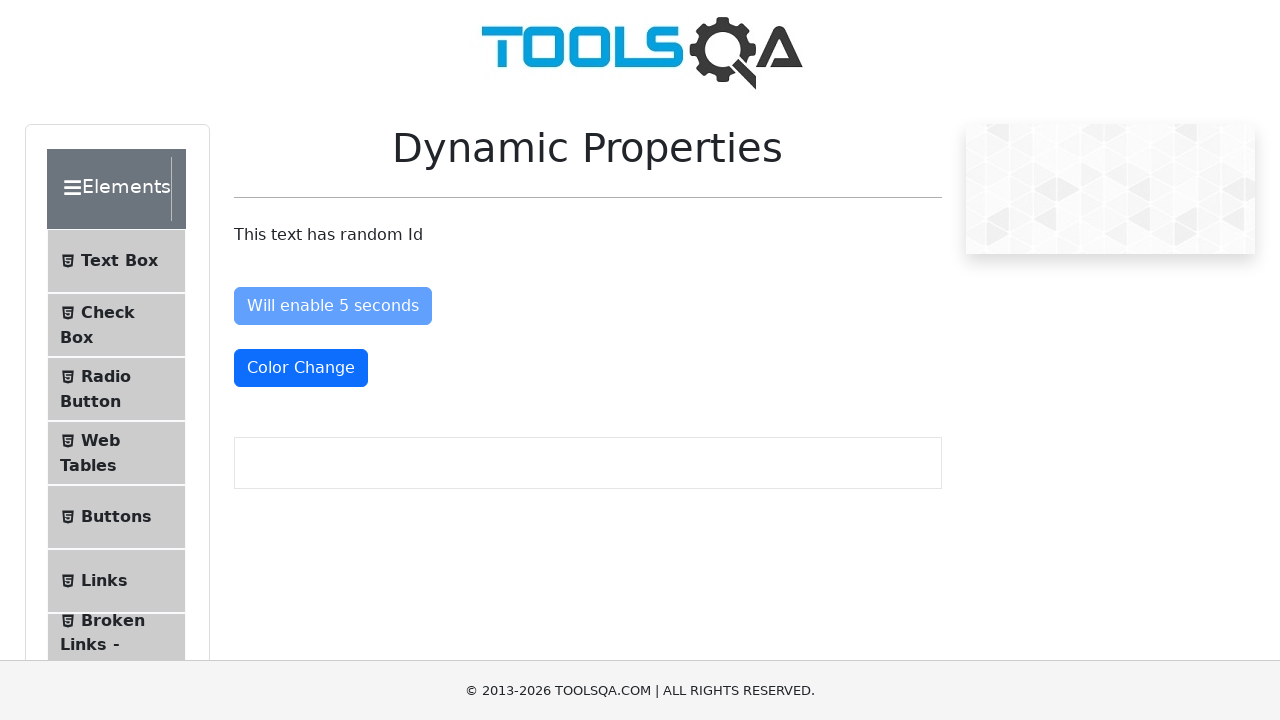

Navigated to dynamic properties page
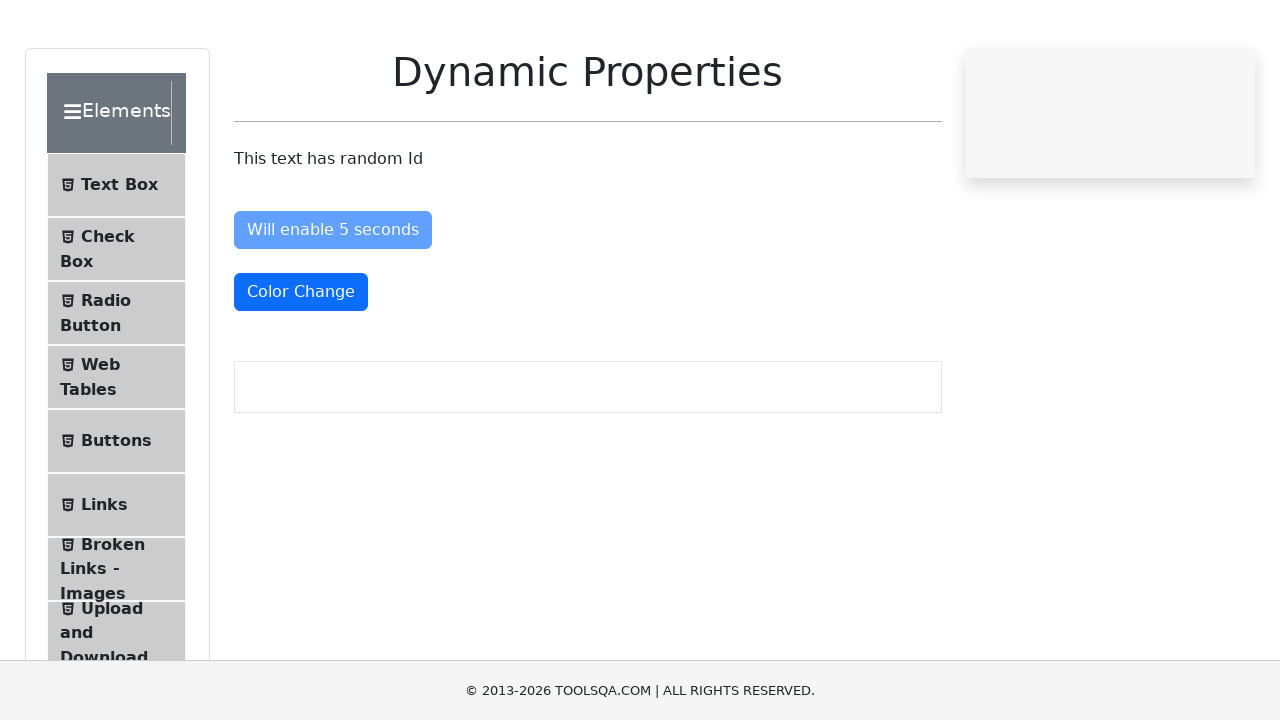

Button became visible after delay
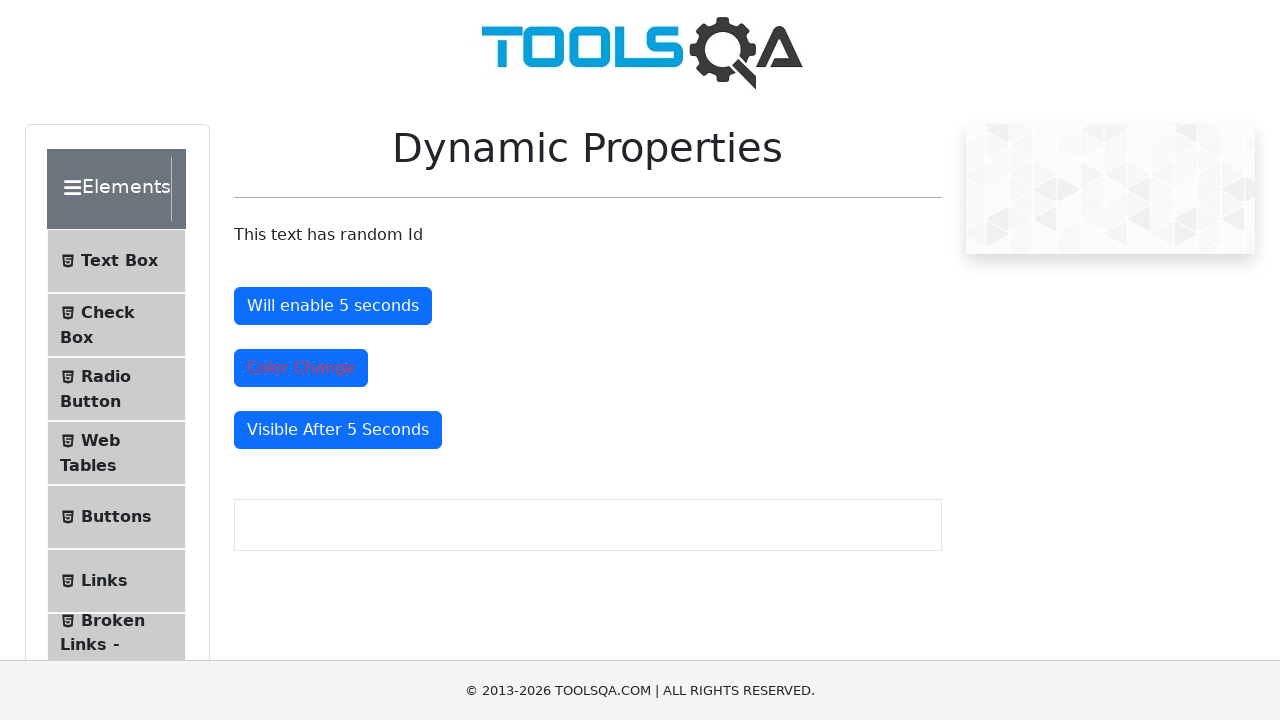

Clicked the visible button at (338, 430) on #visibleAfter
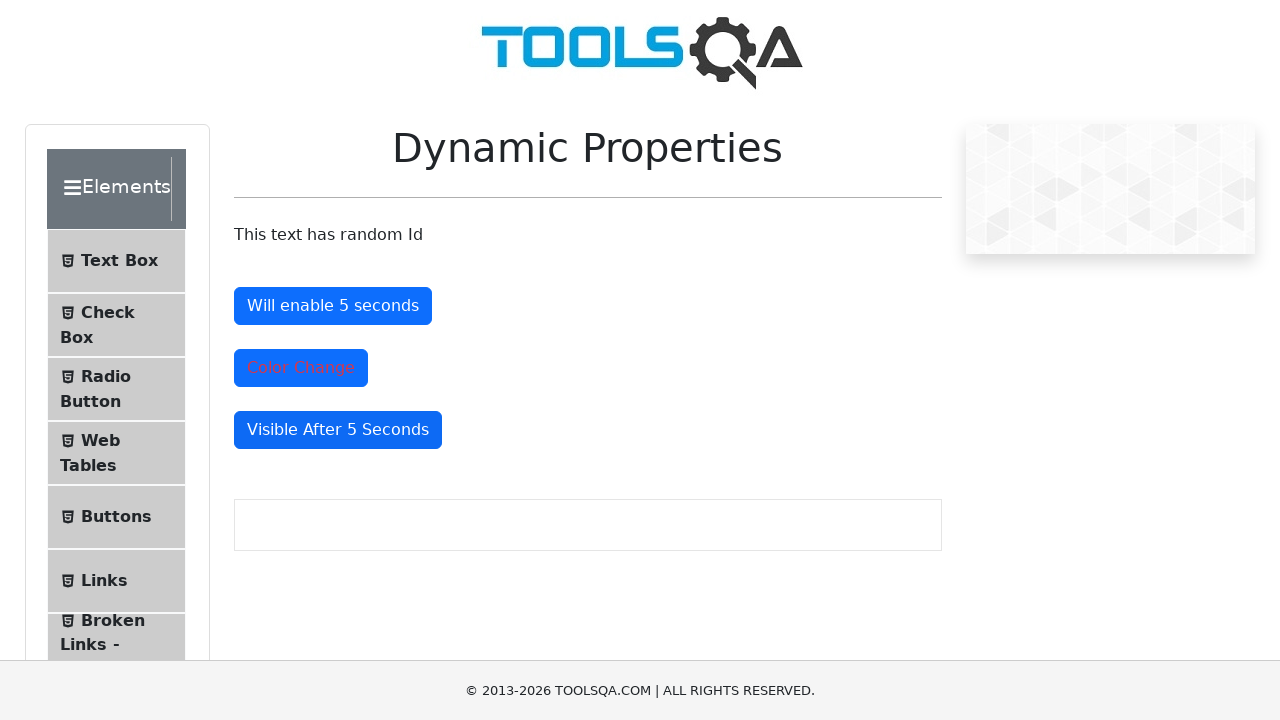

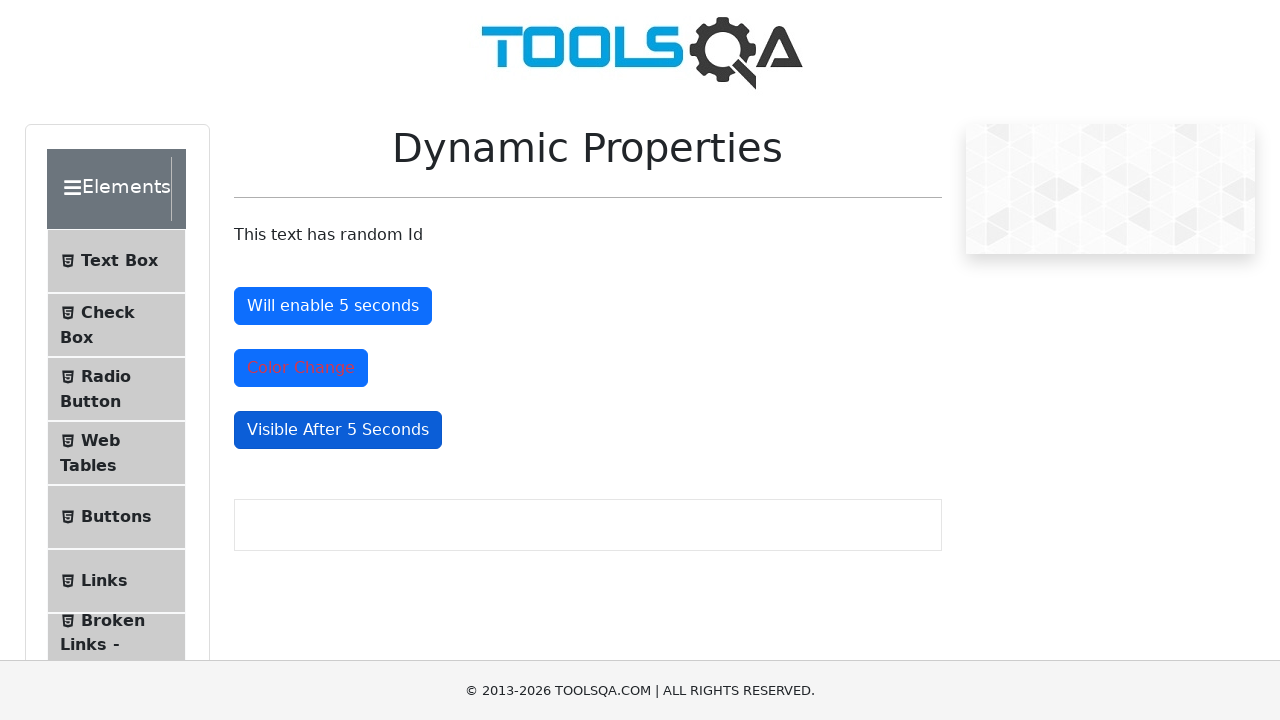